Clicks on a navigation bar item button on W3Schools page

Starting URL: https://www.w3schools.com/java/default.asp

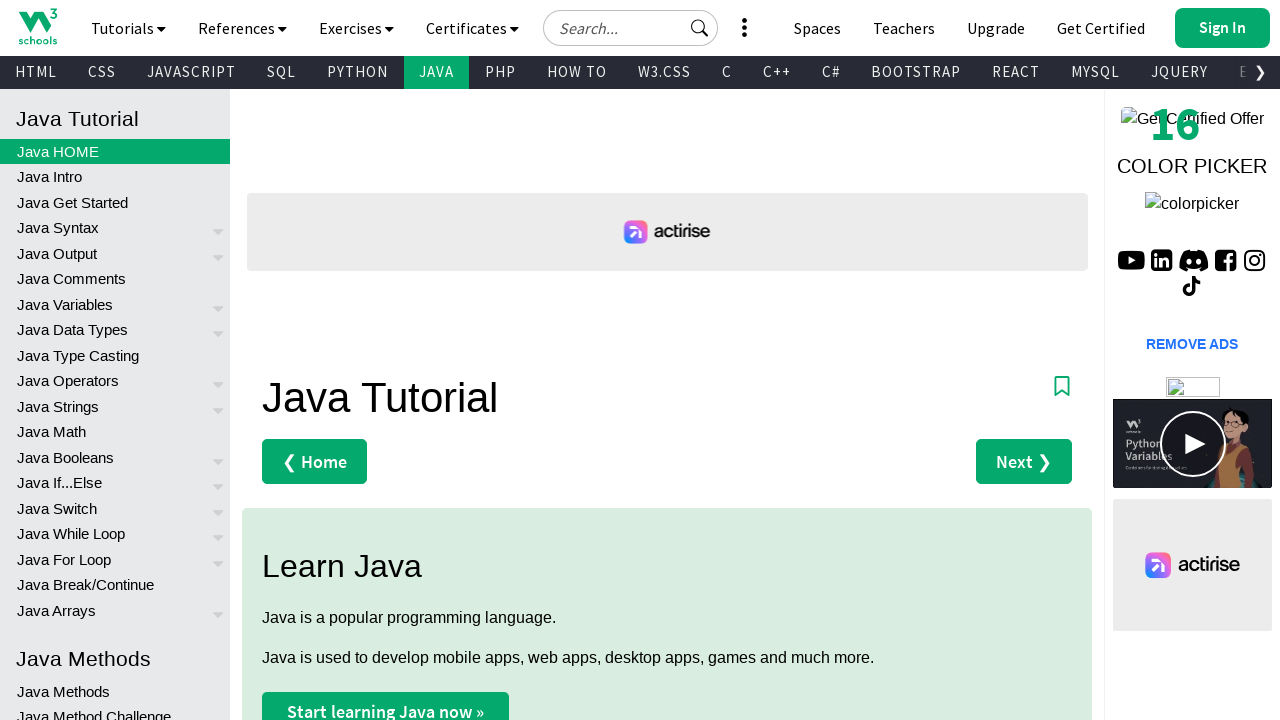

Navigated to W3Schools Java page
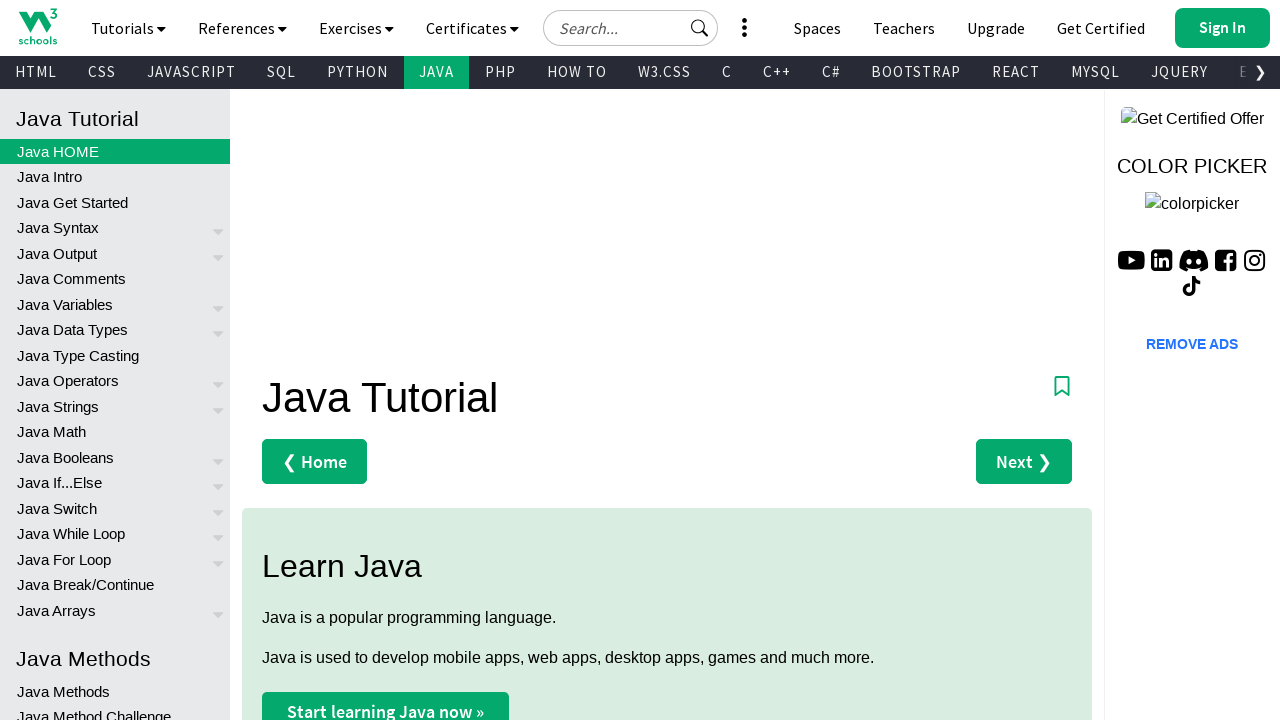

Clicked on navigation bar item button at (38, 26) on .w3-bar-item.w3-button
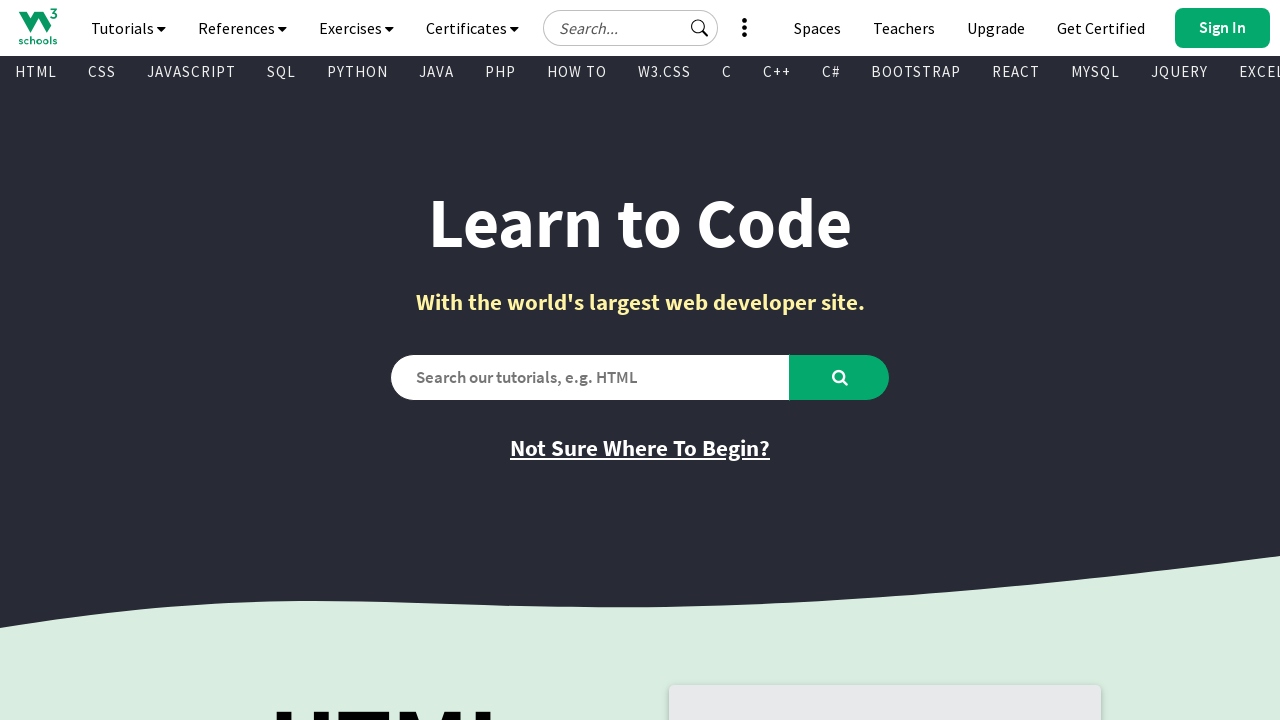

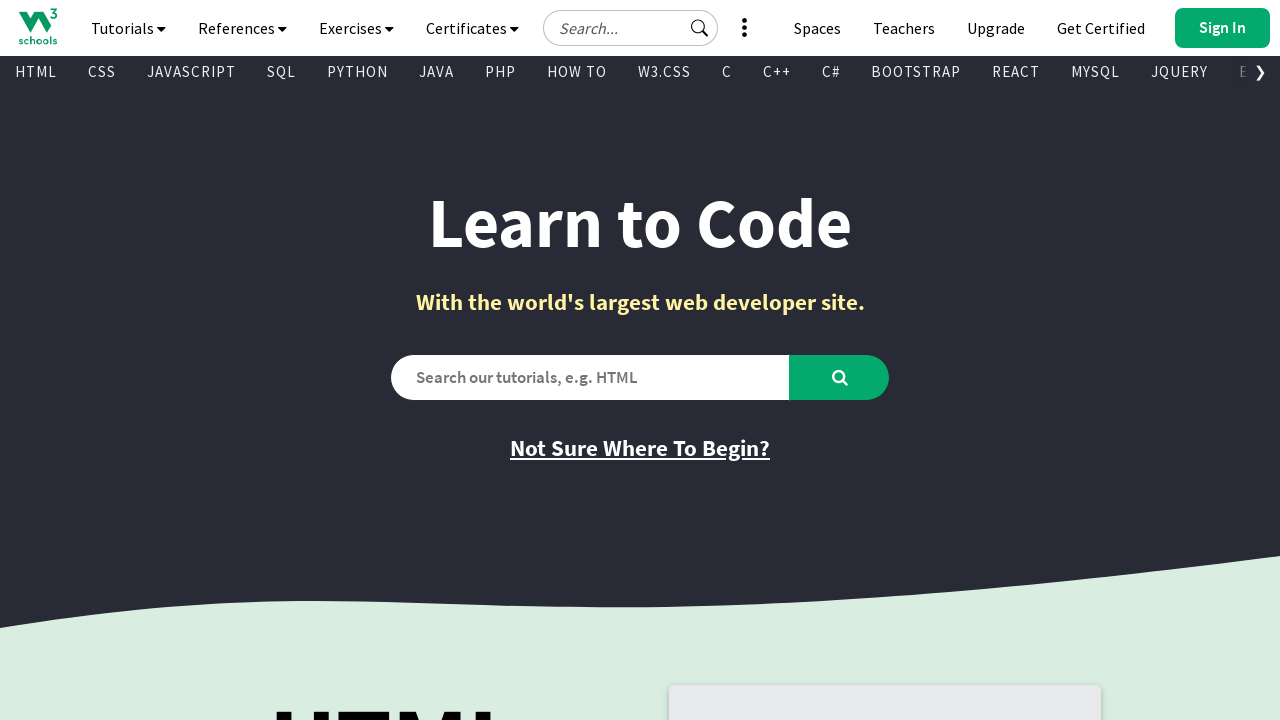